Tests responsive design by checking that the site body is visible at mobile, tablet, and desktop viewport sizes.

Starting URL: https://kyledarden.com

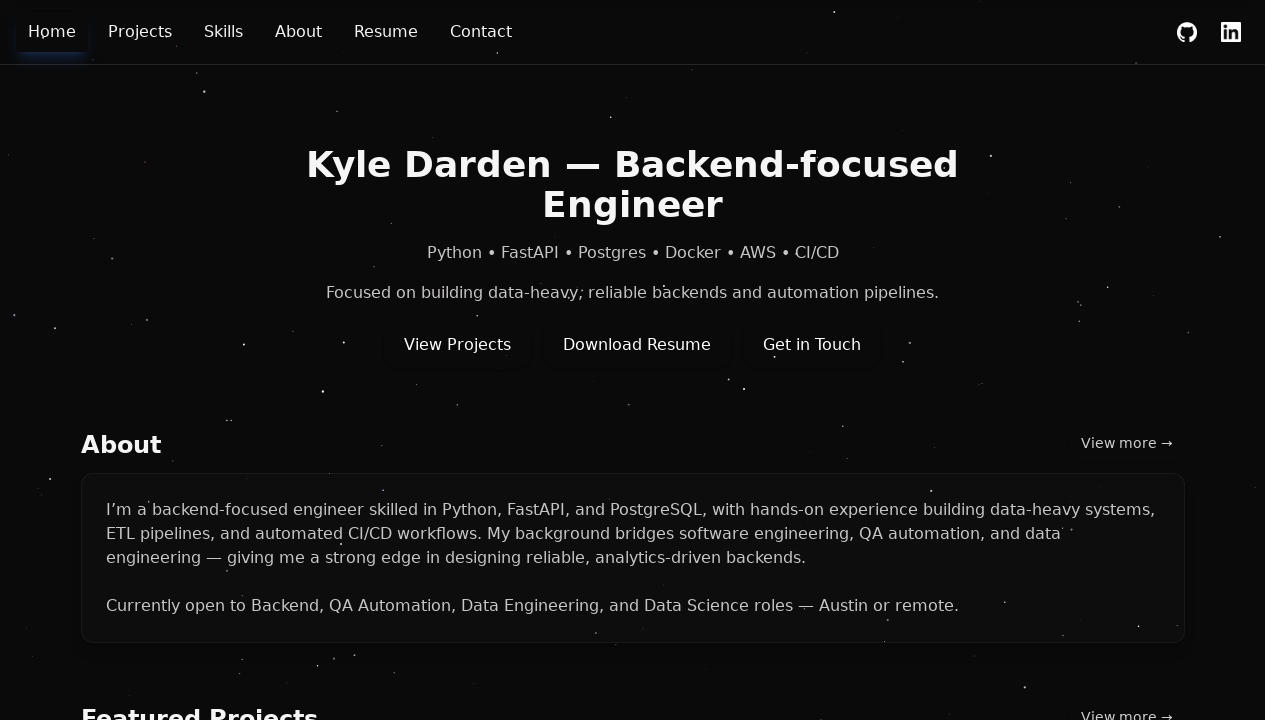

Set viewport to mobile size (375x667)
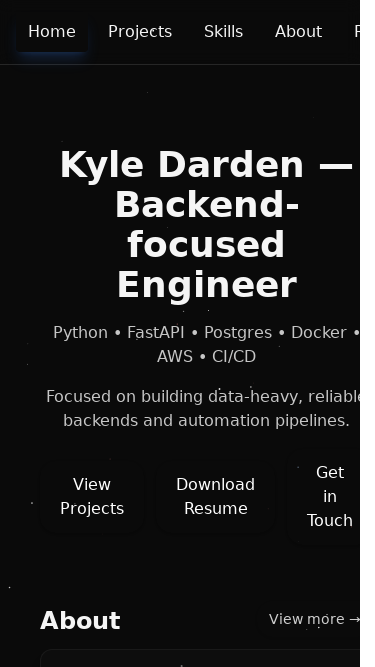

Reloaded page at mobile viewport
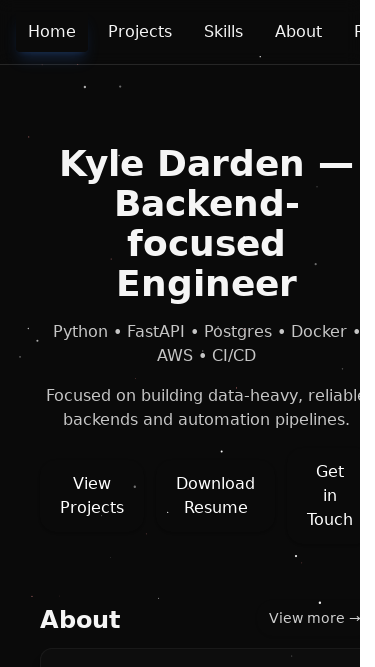

Verified body is visible at mobile viewport
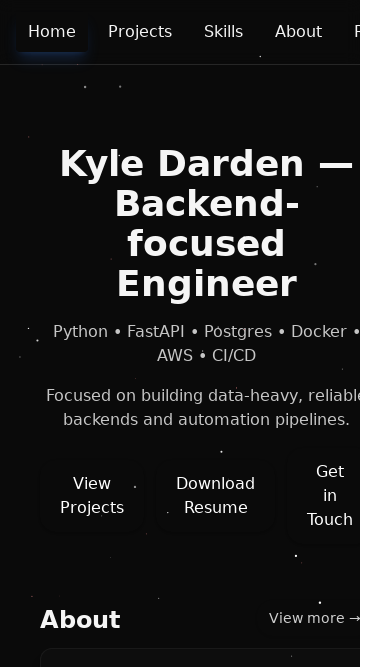

Set viewport to tablet size (768x1024)
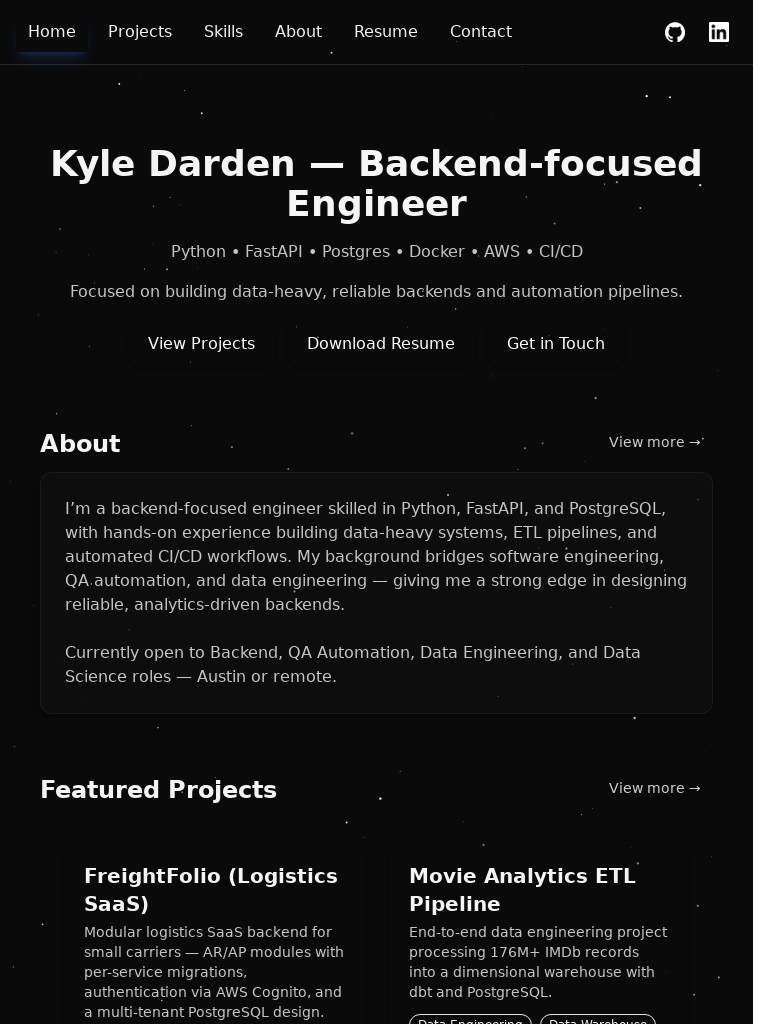

Reloaded page at tablet viewport
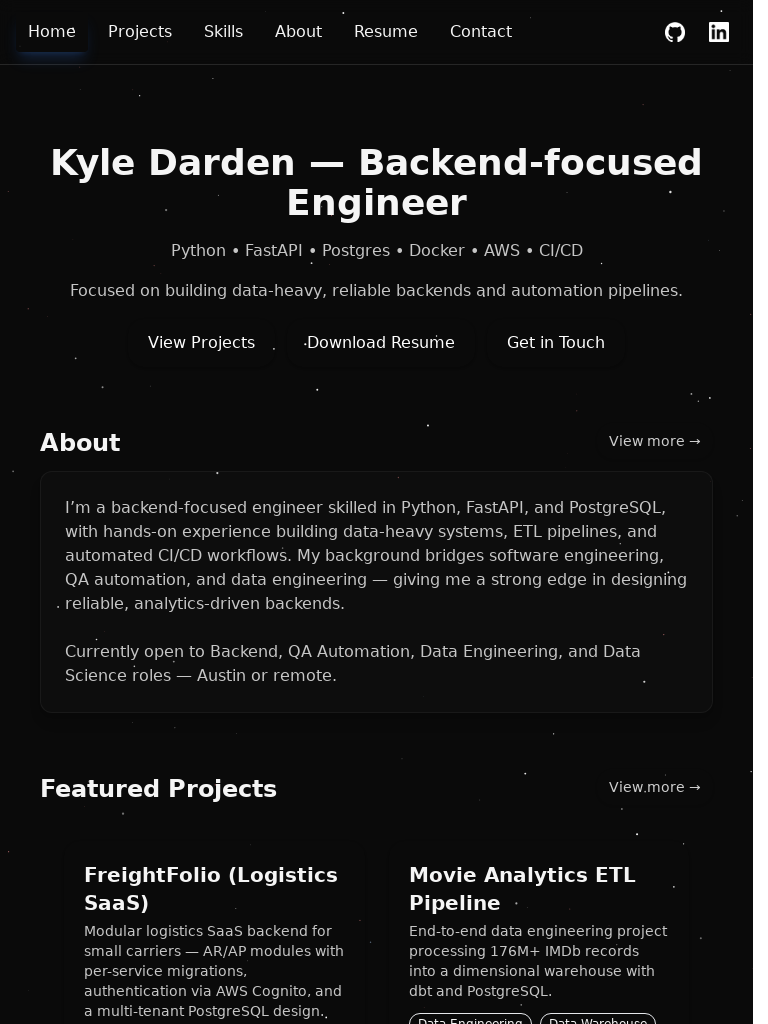

Verified body is visible at tablet viewport
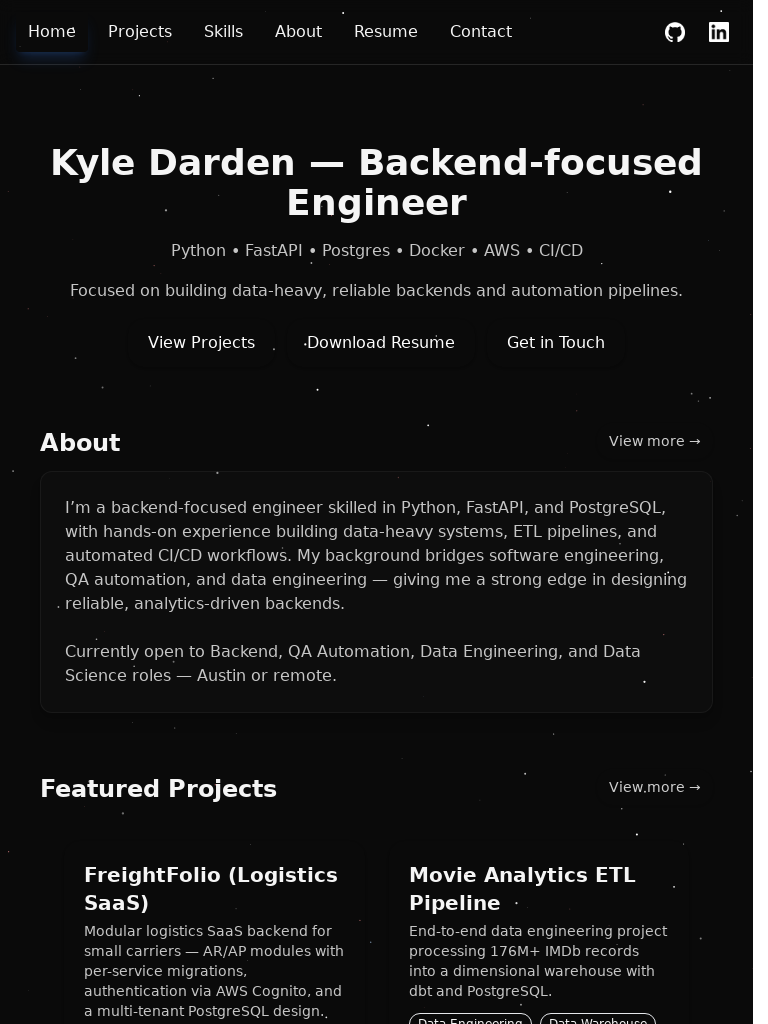

Set viewport to desktop size (1920x1080)
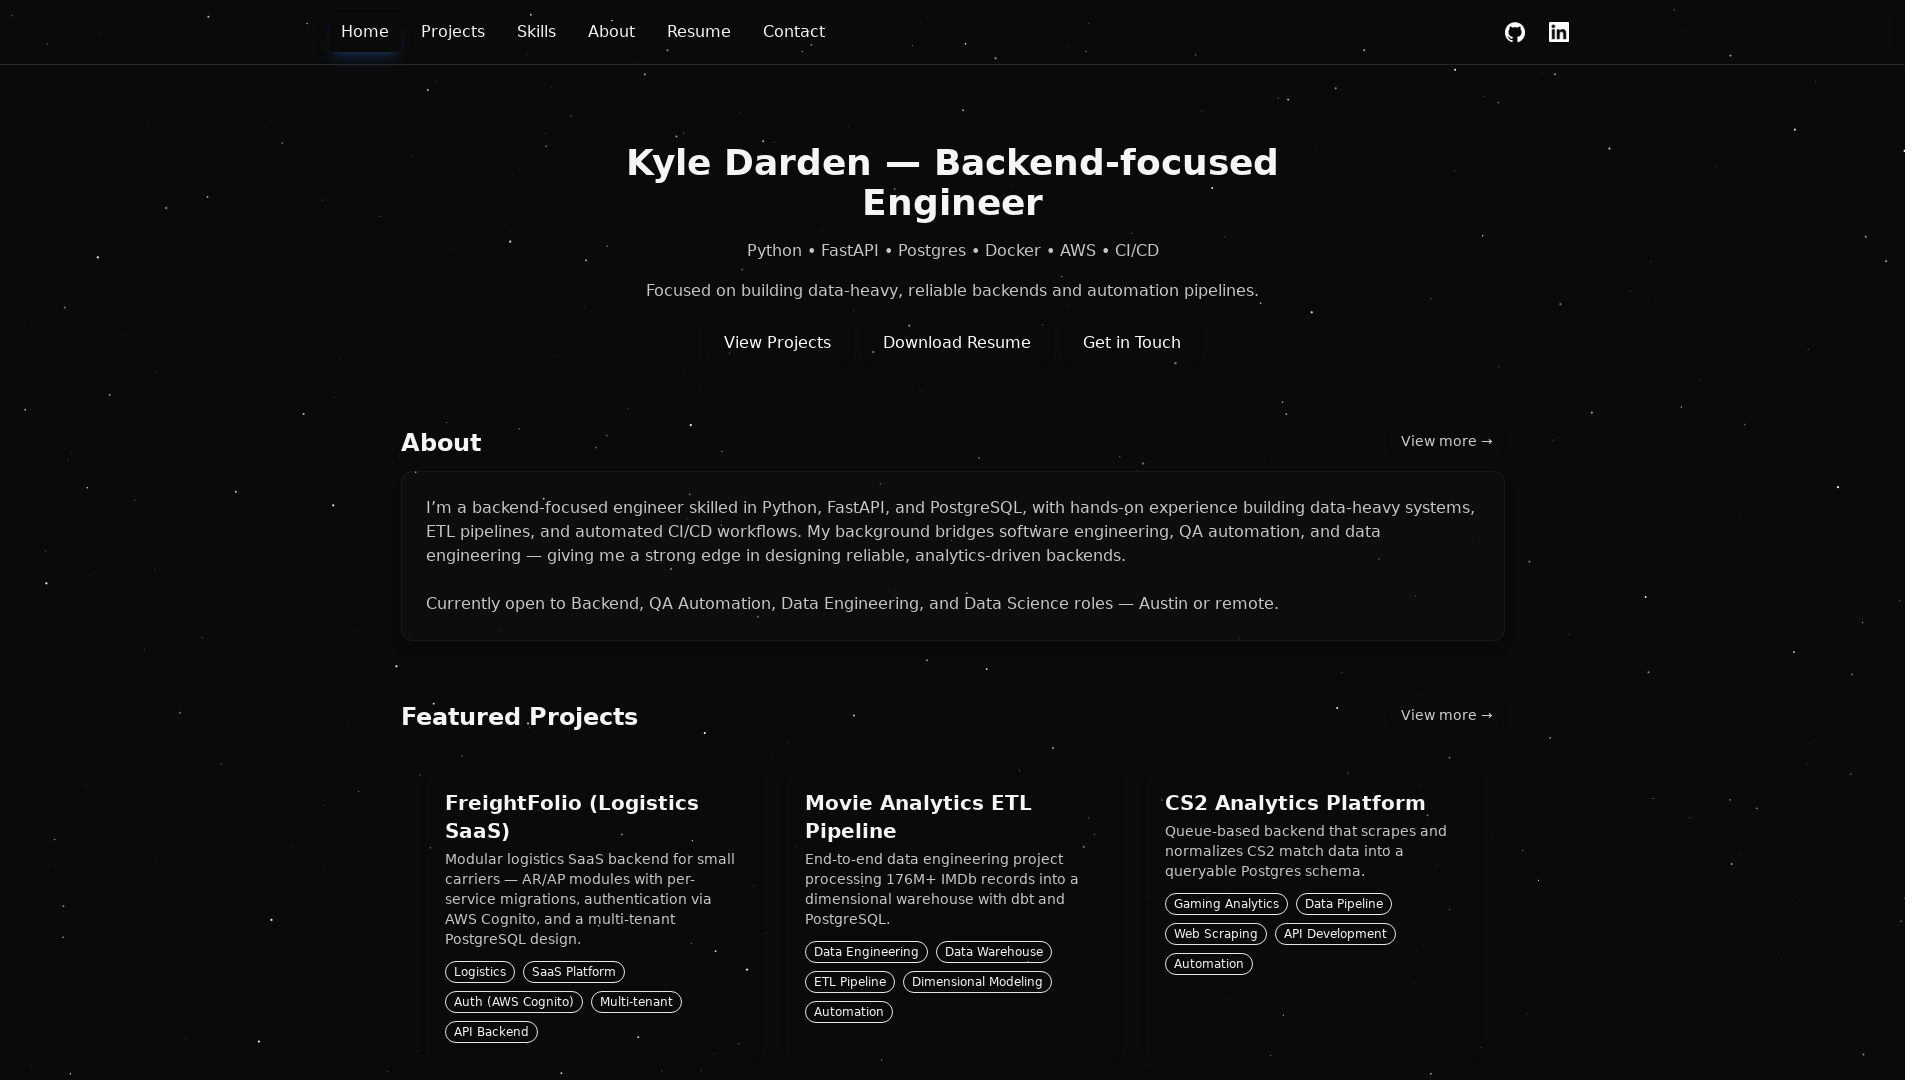

Reloaded page at desktop viewport
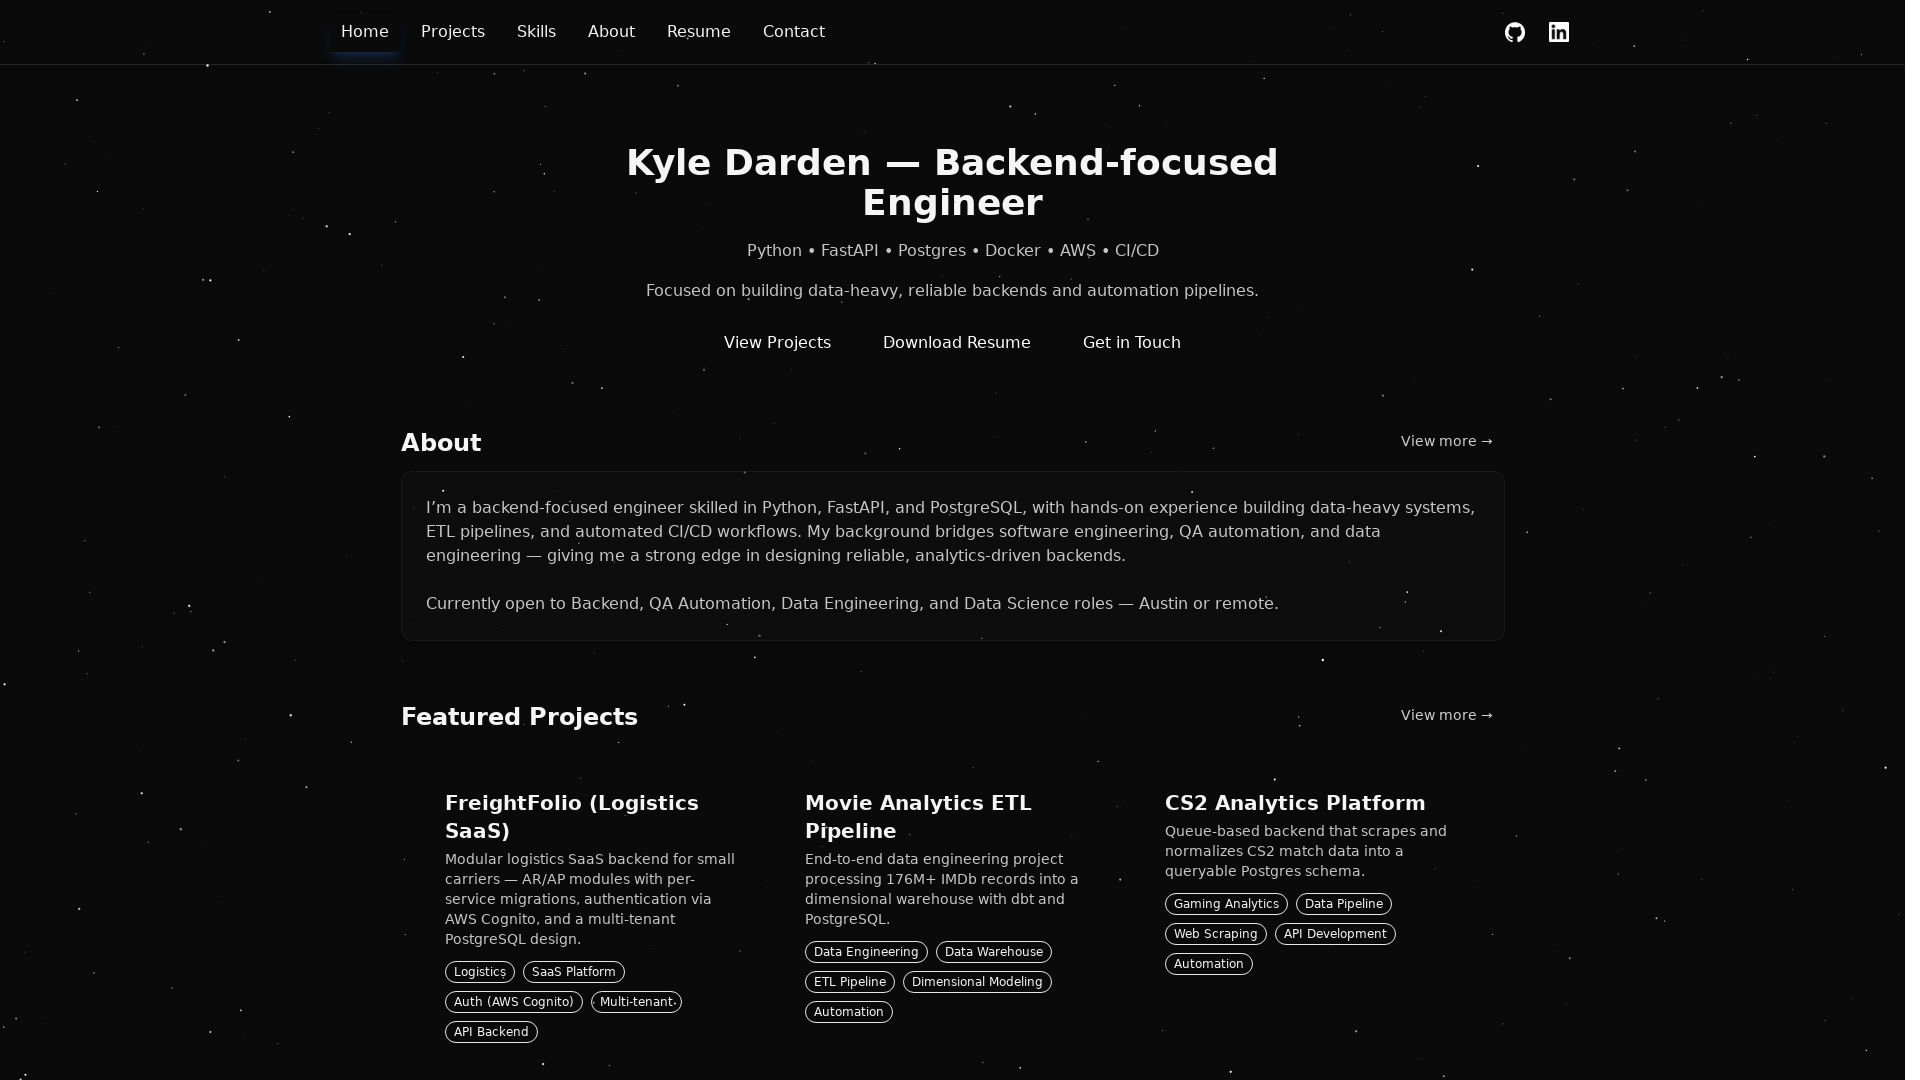

Verified body is visible at desktop viewport
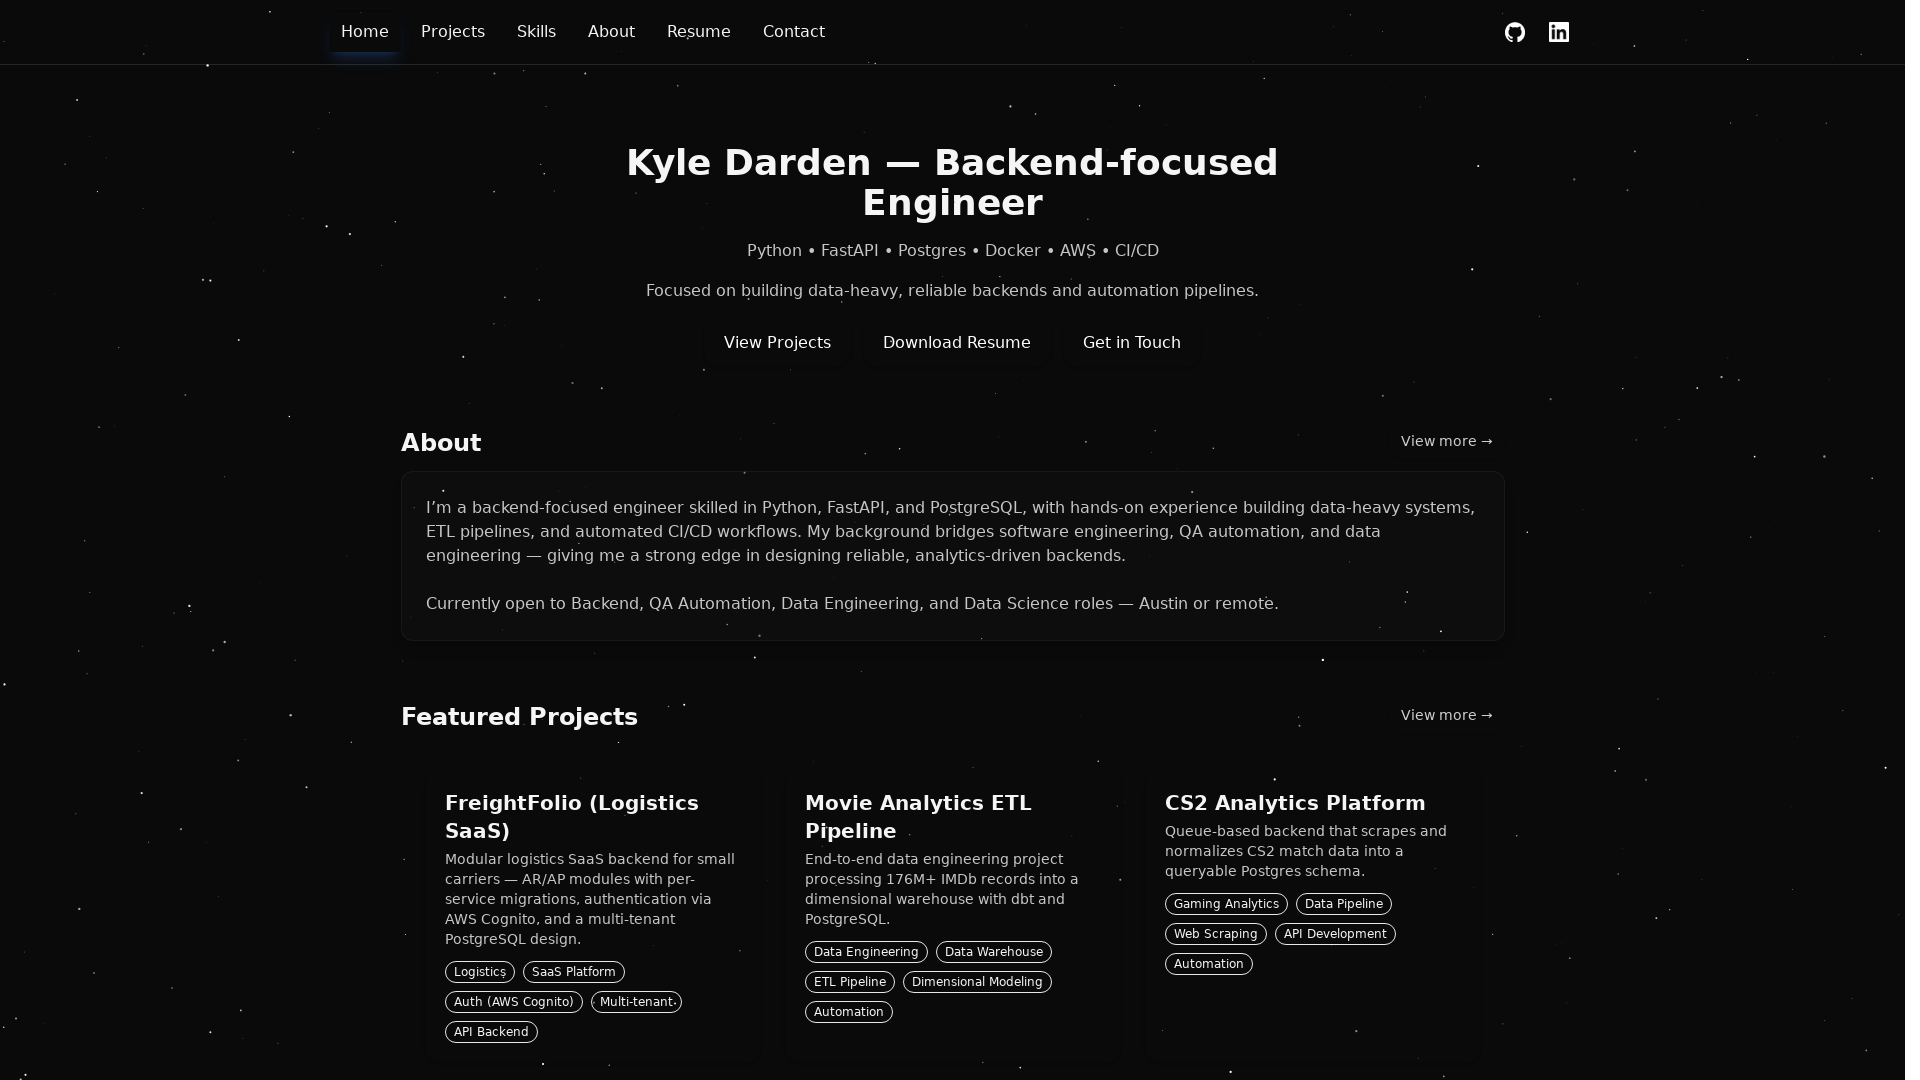

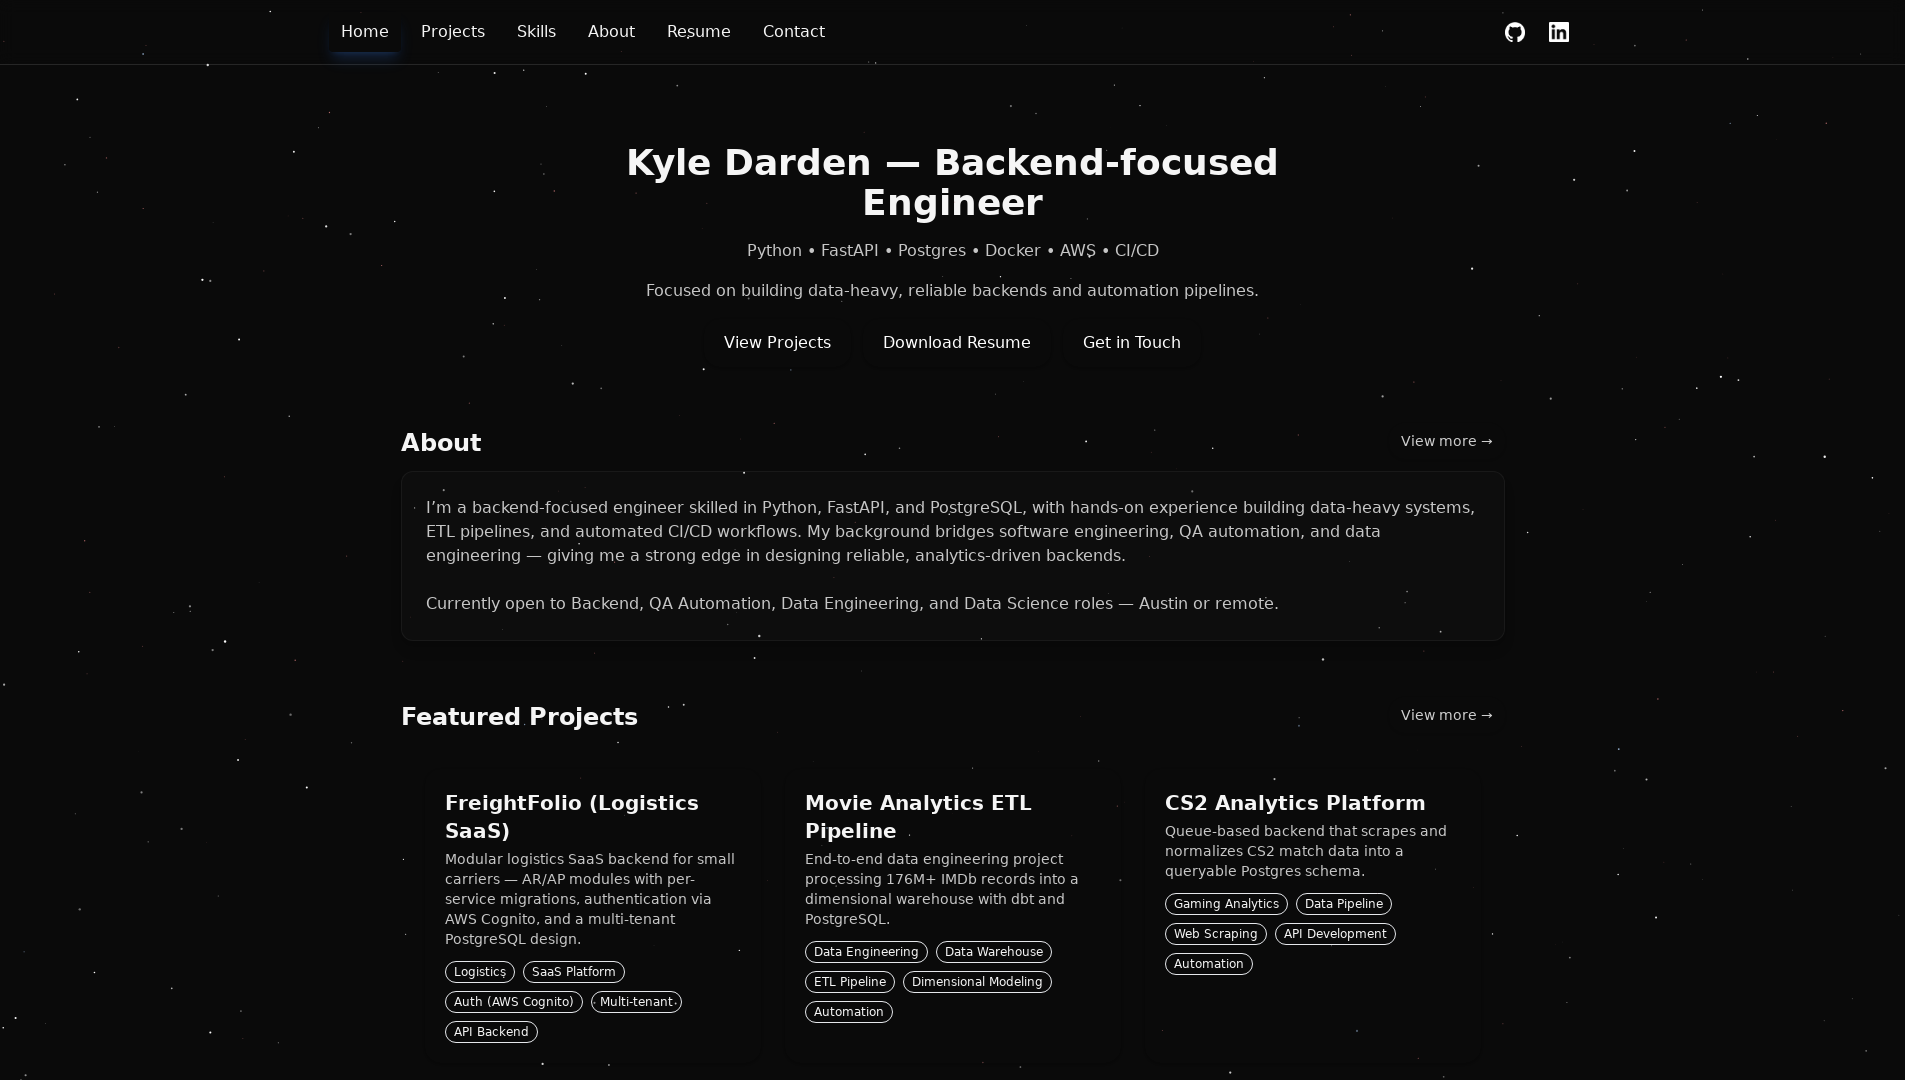